Tests drag and drop functionality by dragging a ball element to two different drop zones sequentially

Starting URL: https://training-support.net/webelements/drag-drop

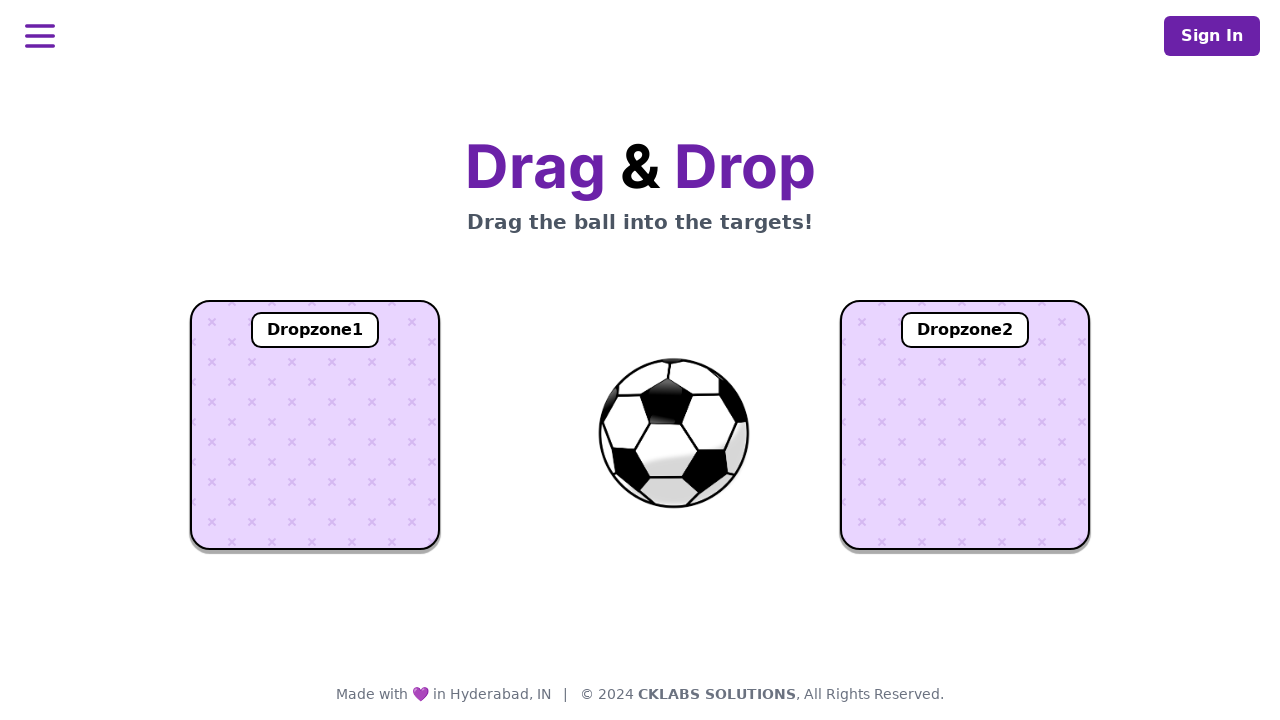

Located the draggable ball element
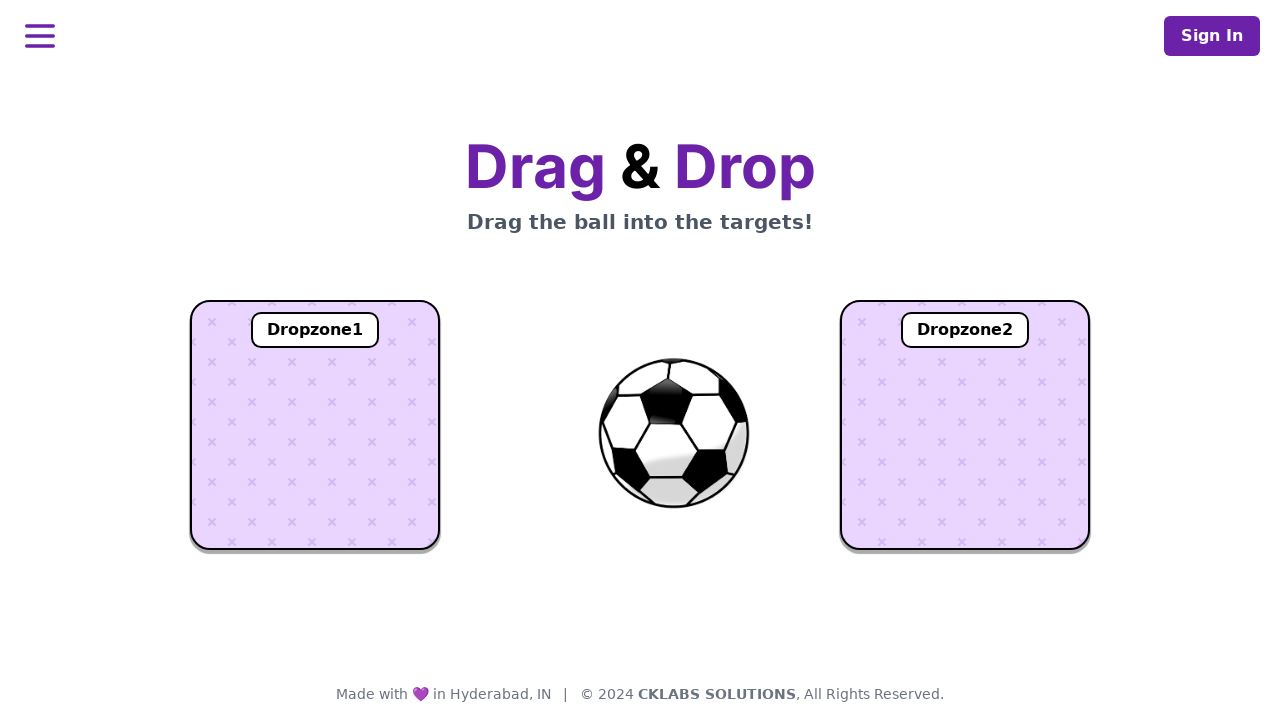

Located the first drop zone
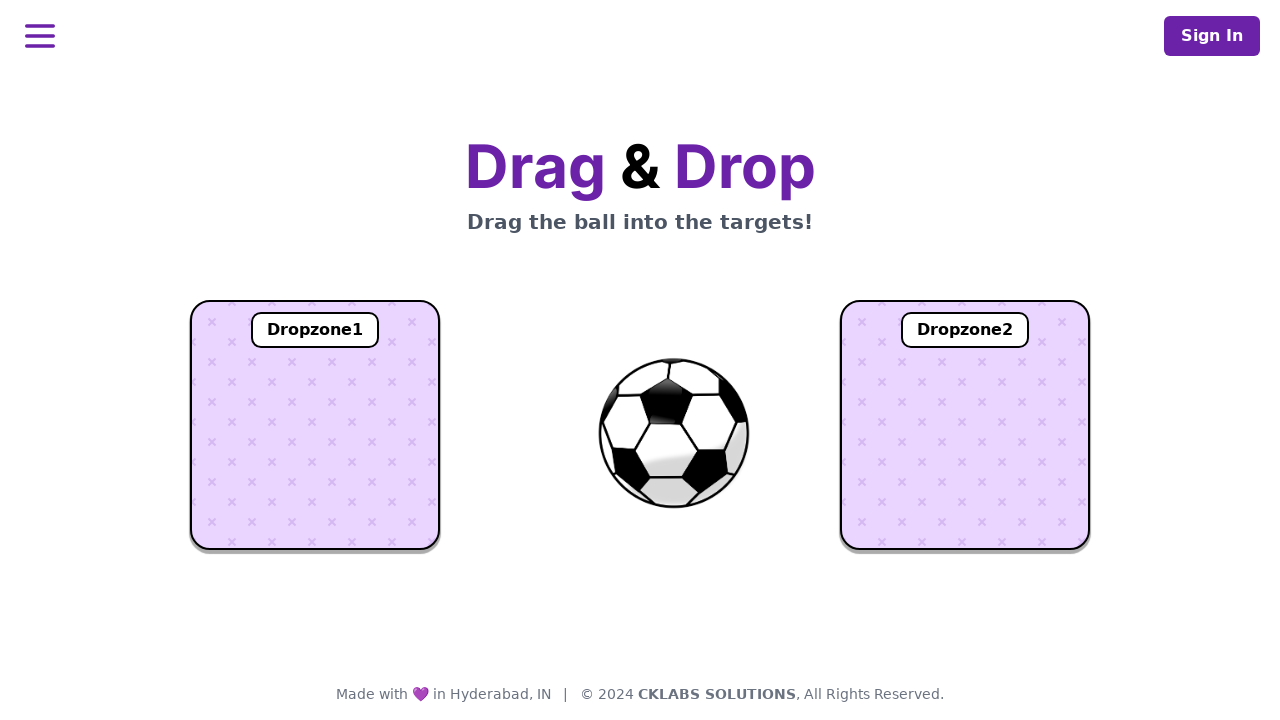

Located the second drop zone
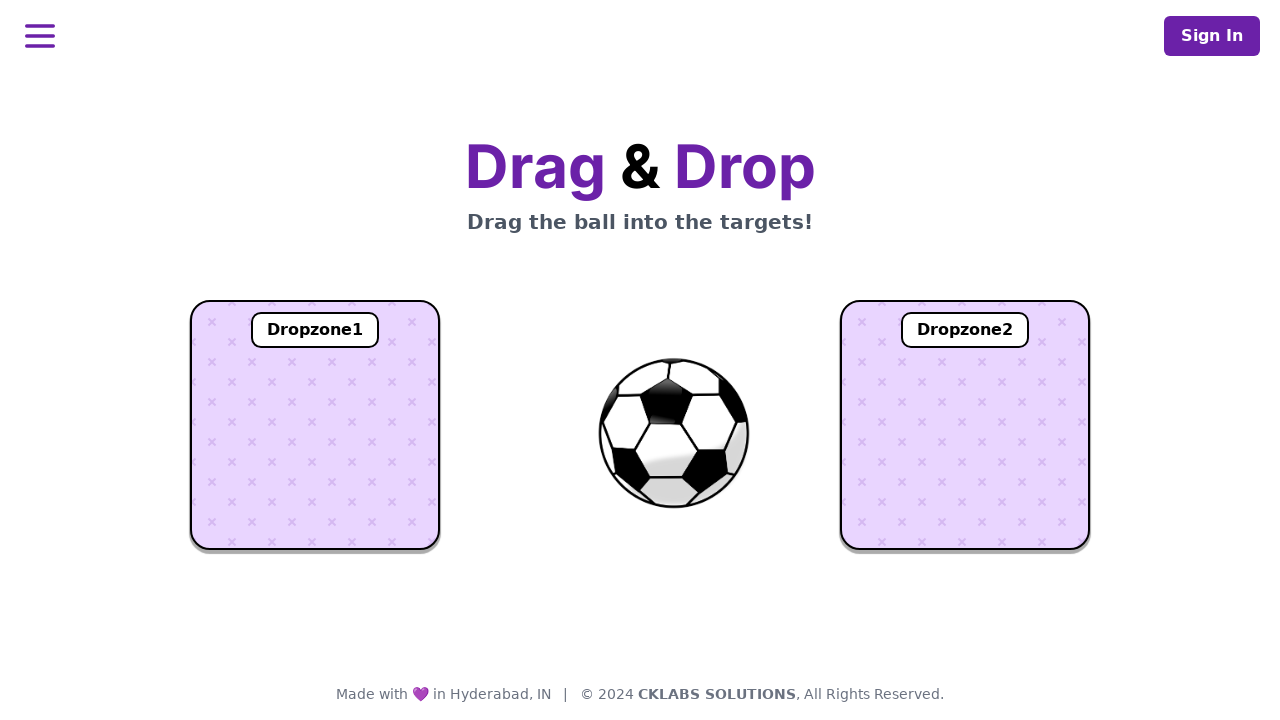

Dragged ball to the first drop zone at (315, 425)
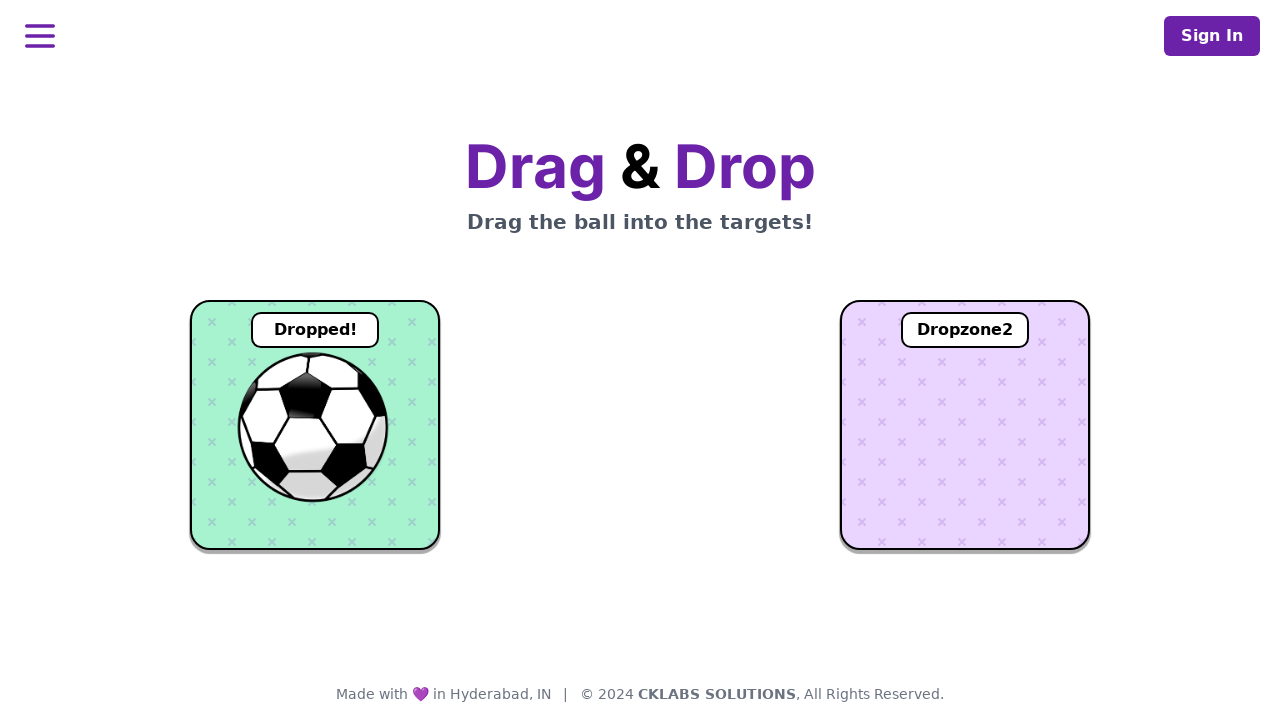

Waited 2 seconds before next drag operation
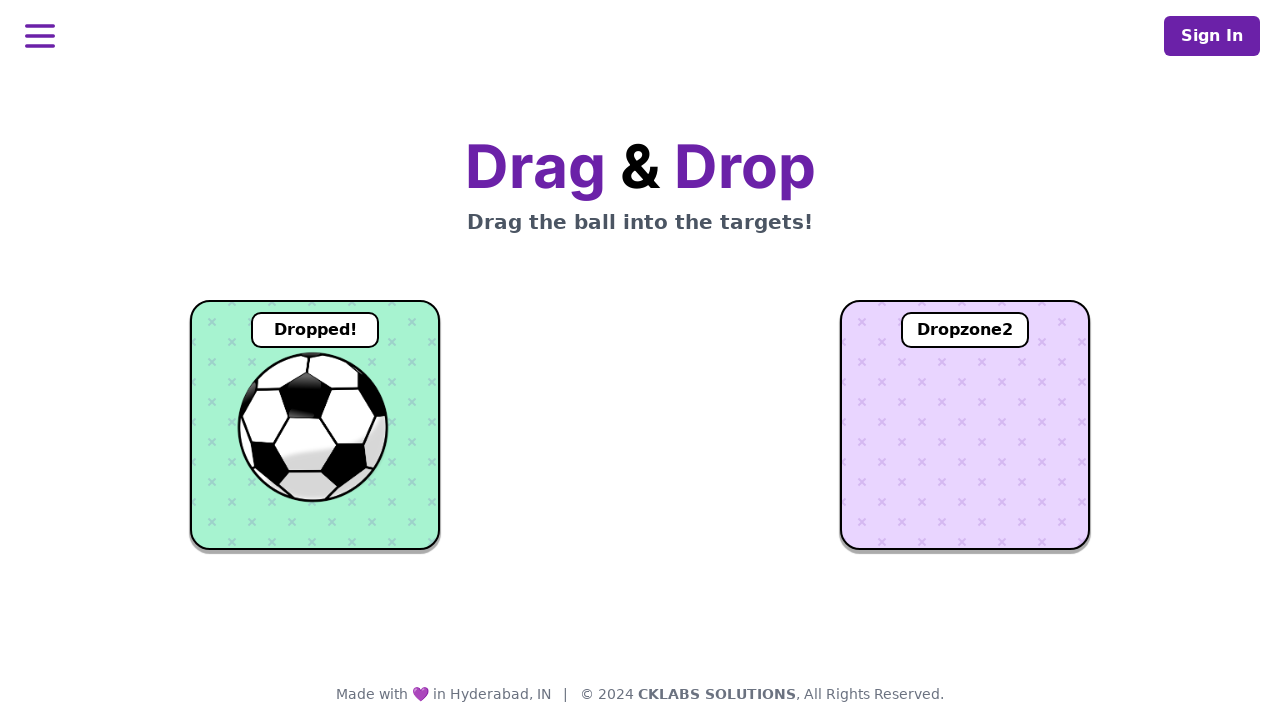

Dragged ball to the second drop zone at (965, 425)
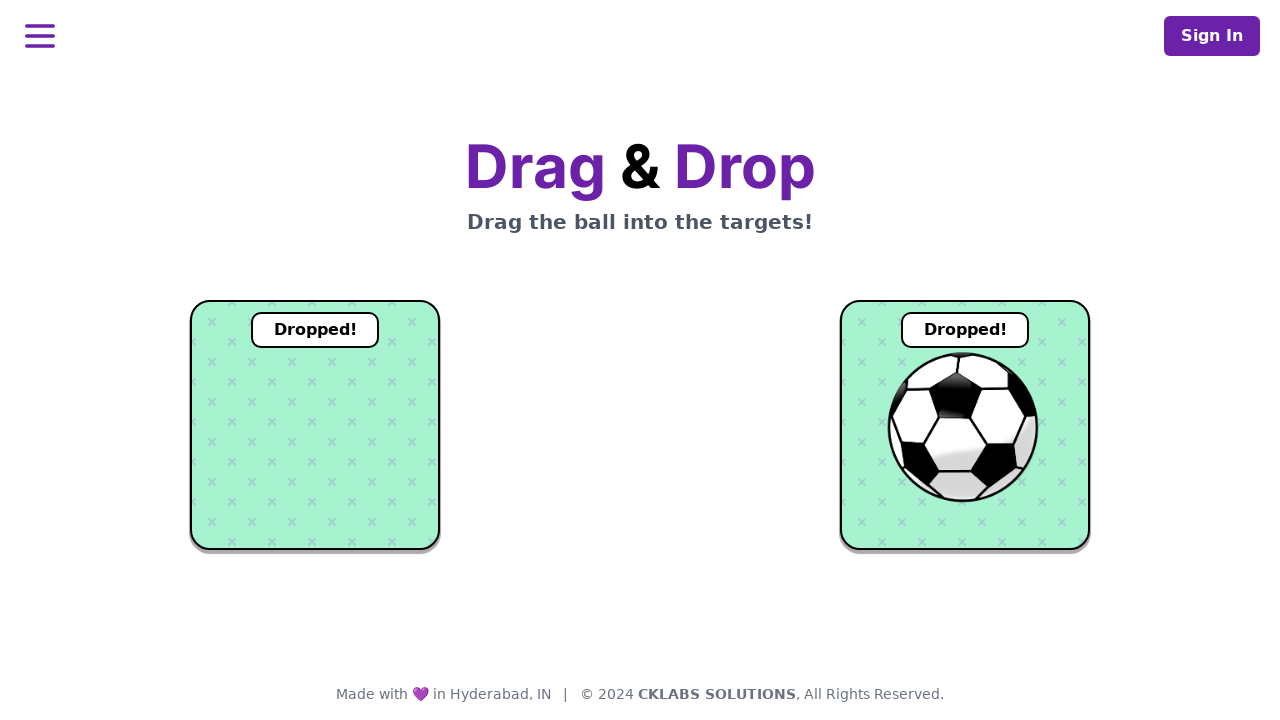

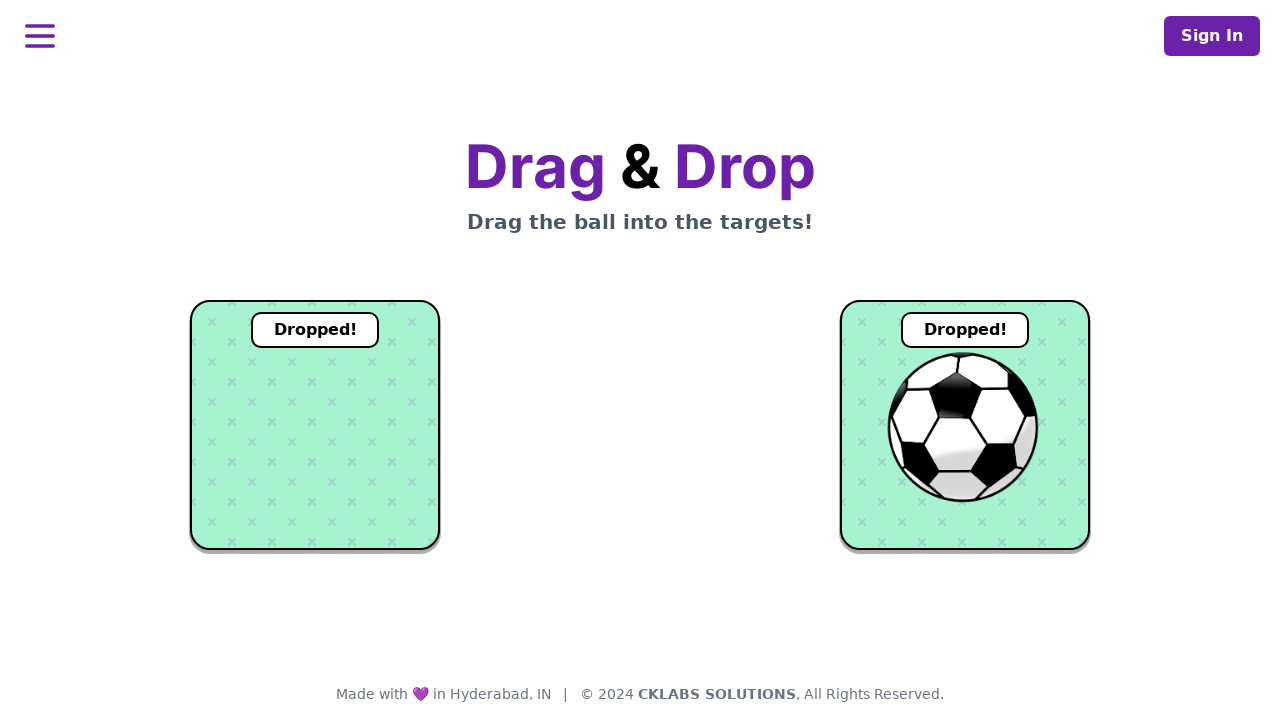